Tests the add/remove elements functionality by clicking "Add Element" button twice to create two delete buttons, then removes one and verifies the count changes from 2 to 1

Starting URL: https://the-internet.herokuapp.com/add_remove_elements/

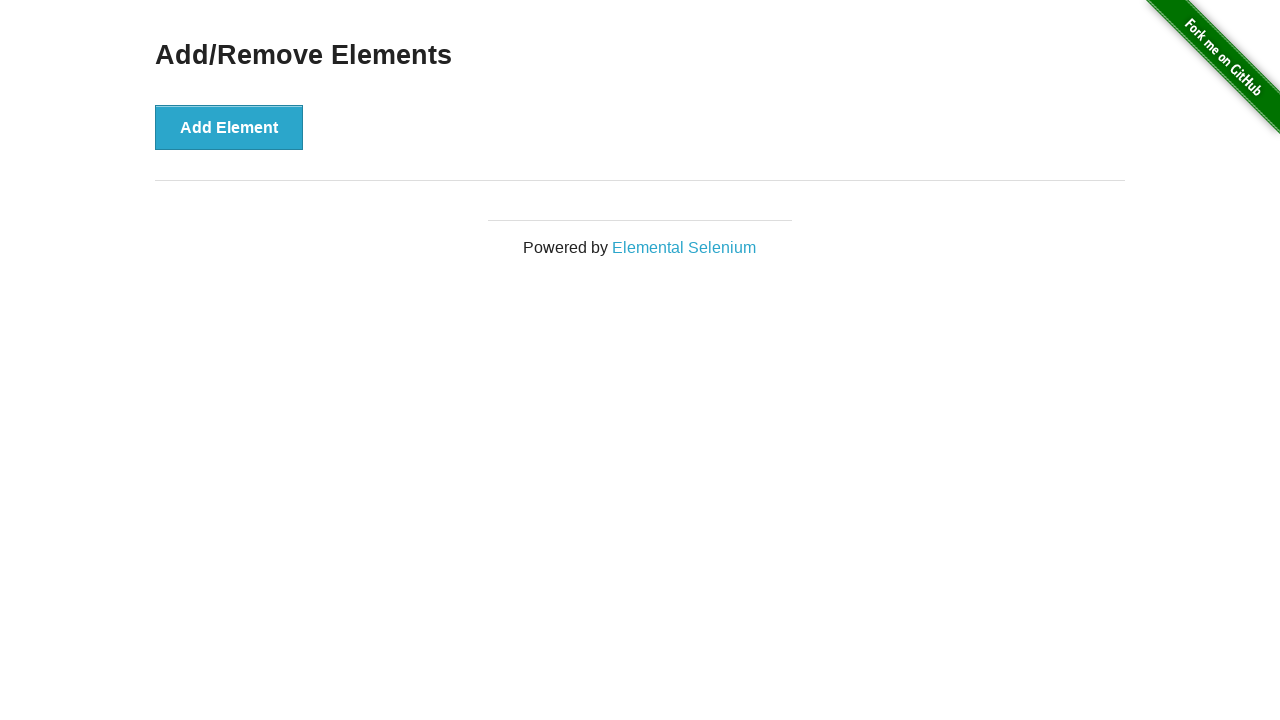

Clicked 'Add Element' button first time at (229, 127) on xpath=//button[text()='Add Element']
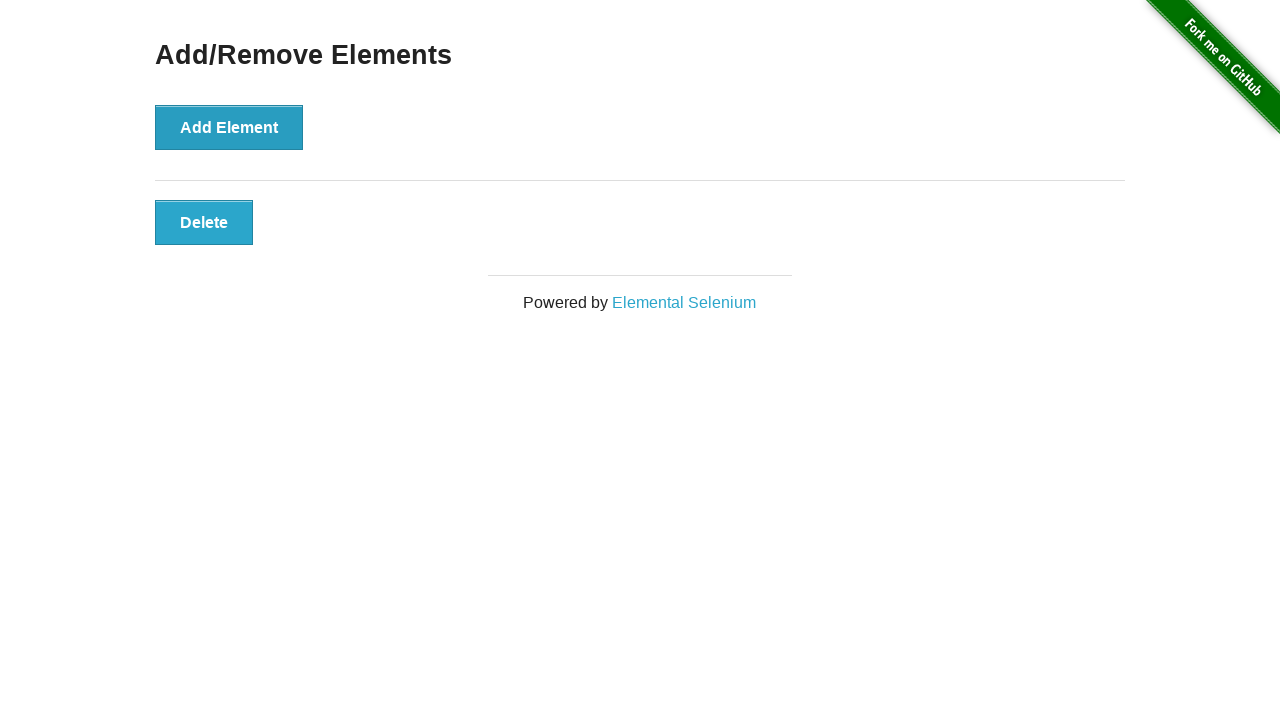

Clicked 'Add Element' button second time at (229, 127) on xpath=//button[text()='Add Element']
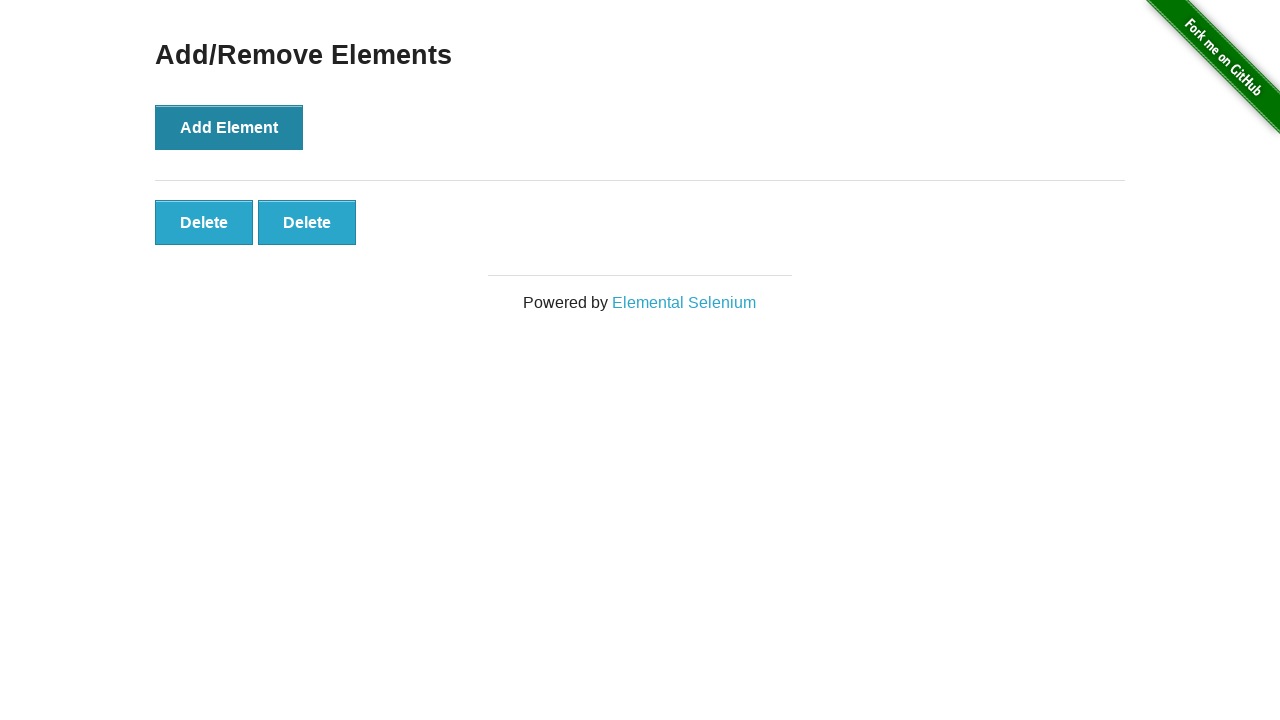

Delete buttons appeared
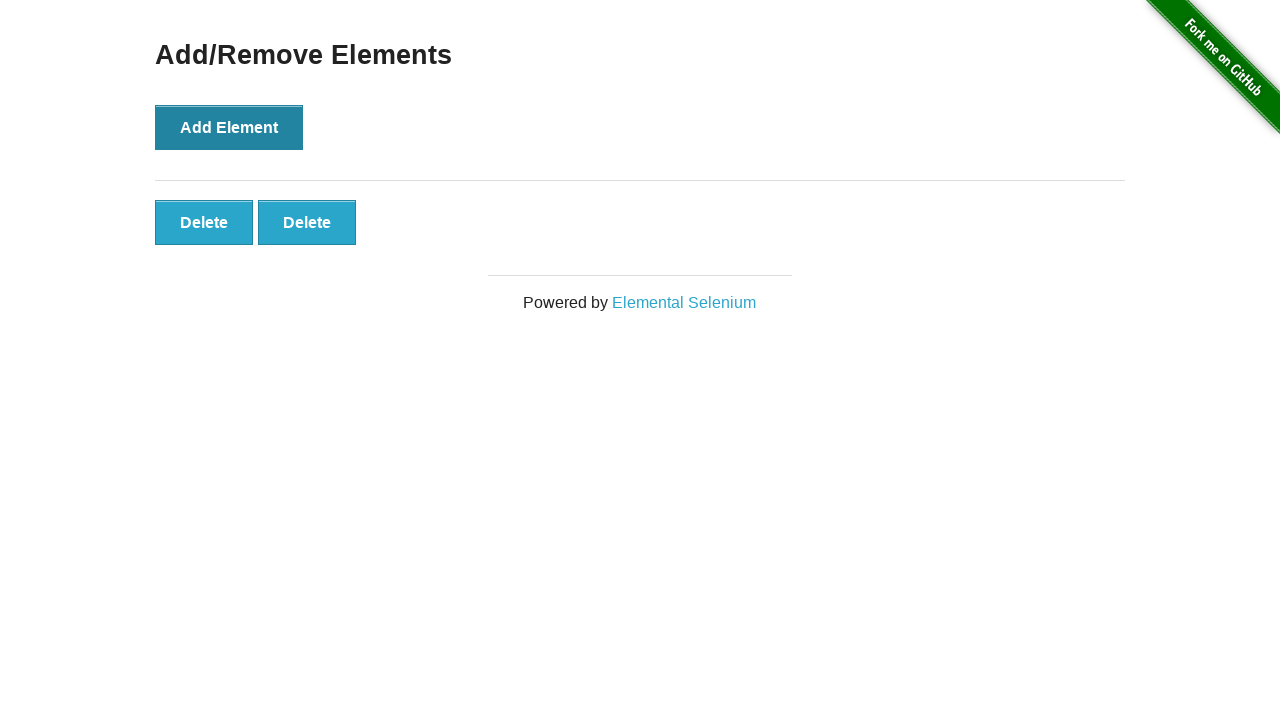

Located all delete buttons
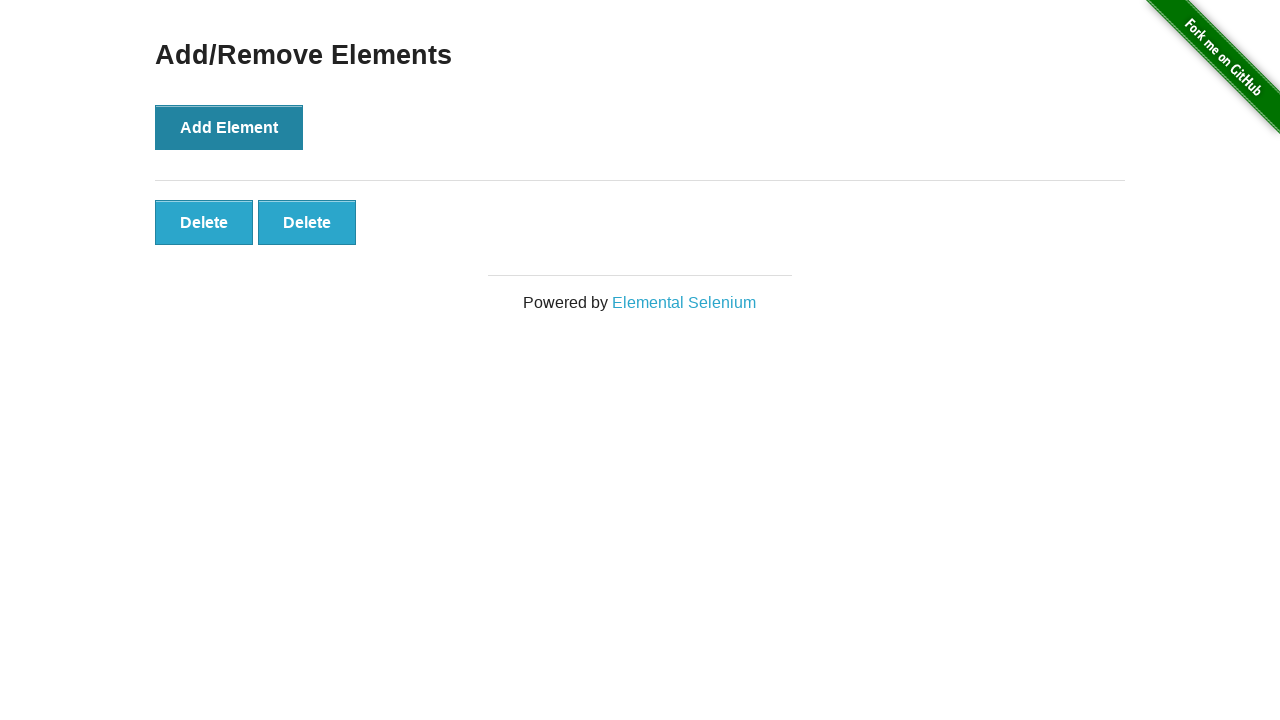

Verified 2 delete buttons exist
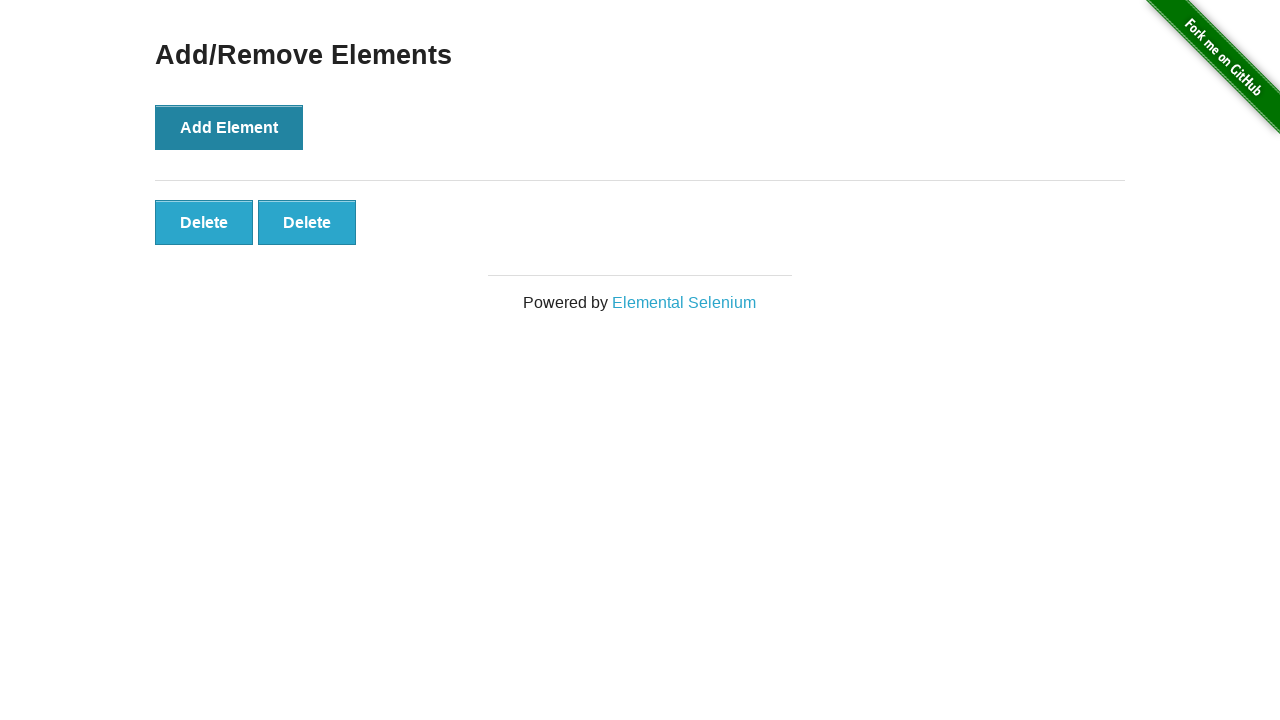

Clicked second delete button to remove one element at (307, 222) on xpath=//button[text()='Delete'] >> nth=1
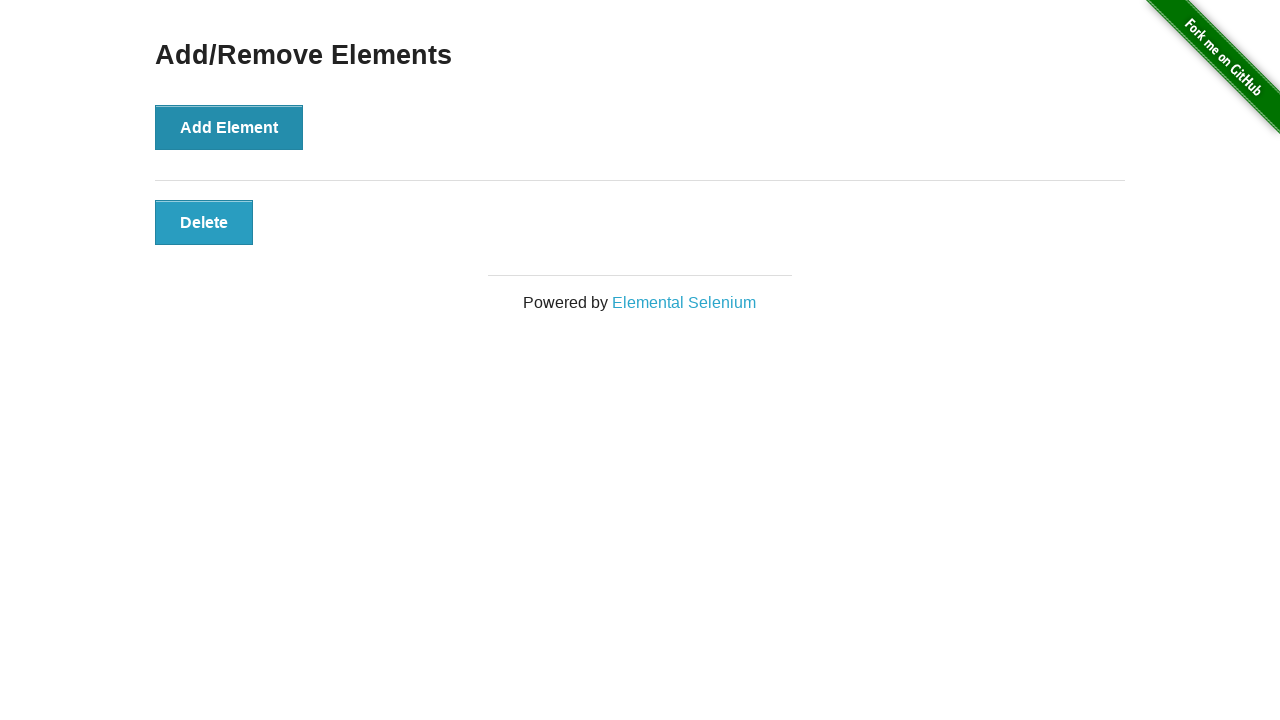

Verified only 1 delete button remains
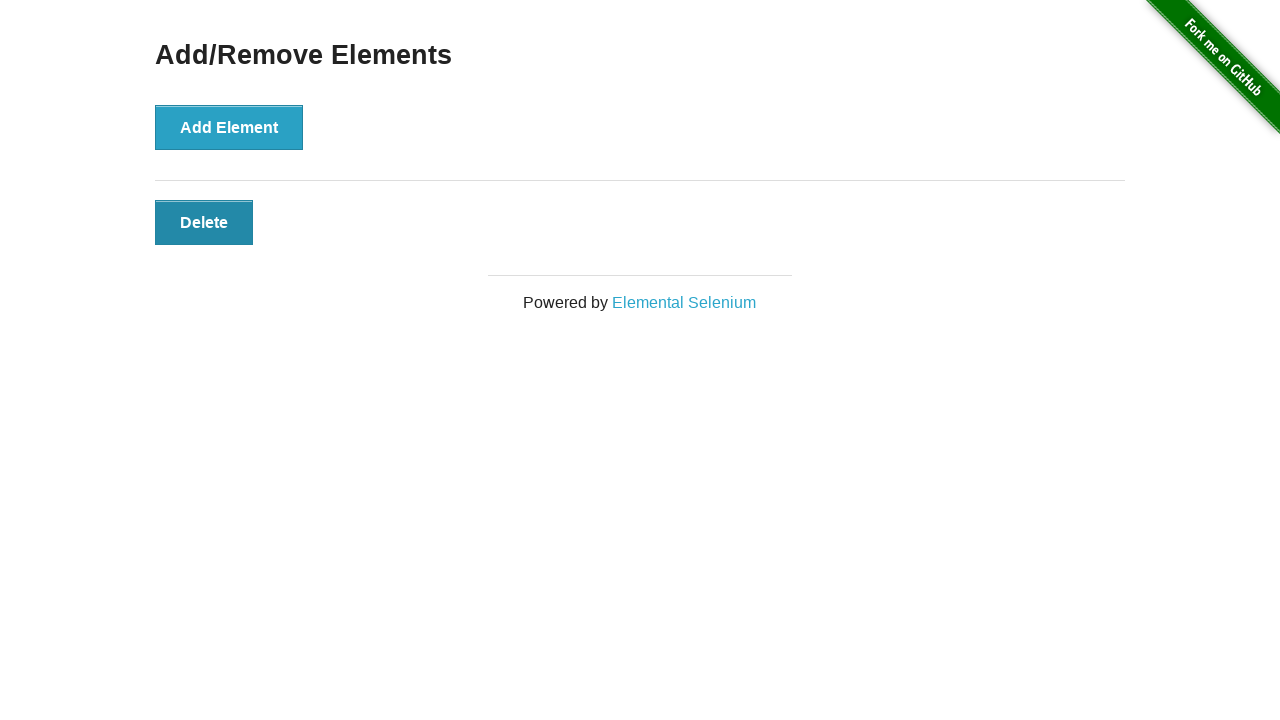

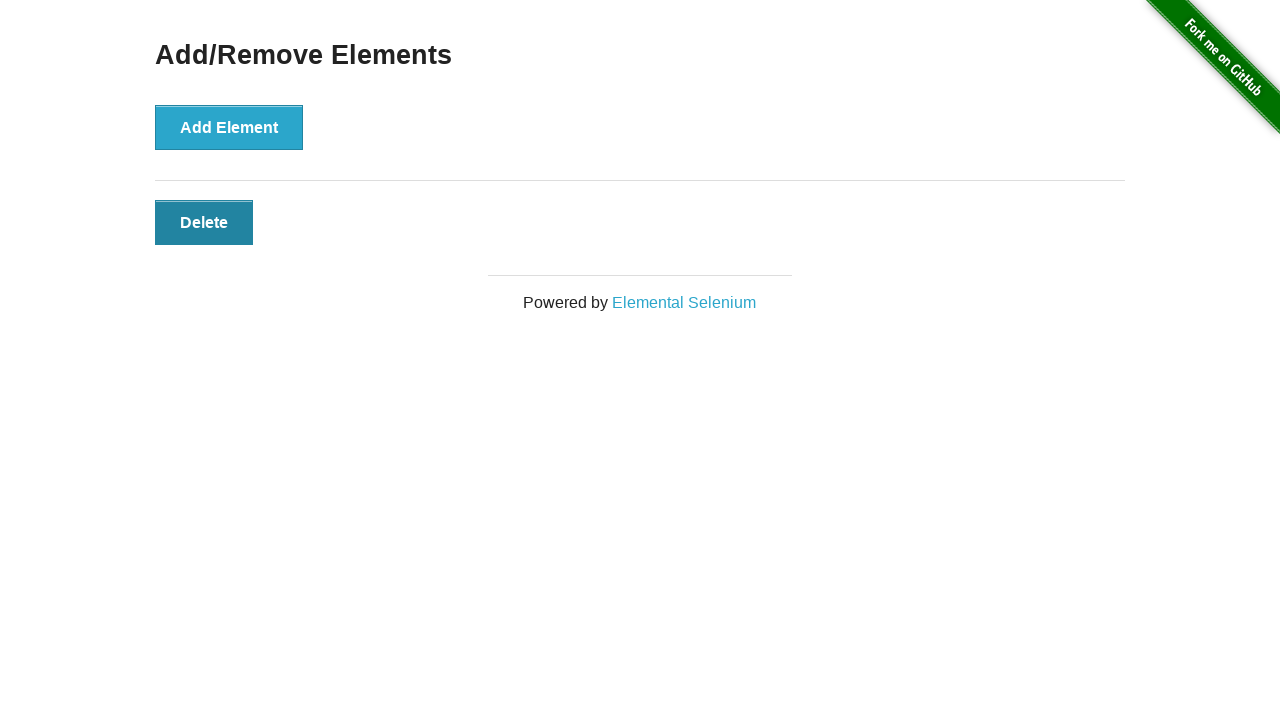